Navigates to the Automate the Boring Stuff website and clicks on the "Introduction" link to access the introduction chapter.

Starting URL: https://automatetheboringstuff.com

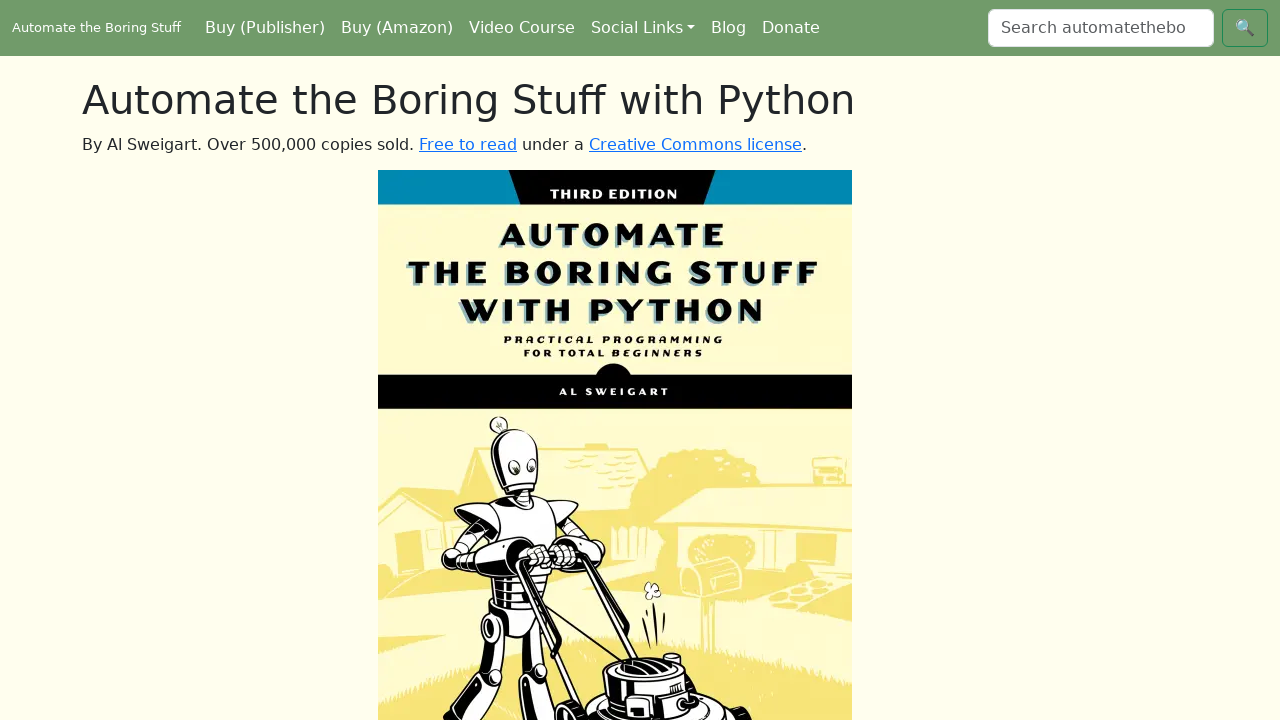

Navigated to Automate the Boring Stuff website
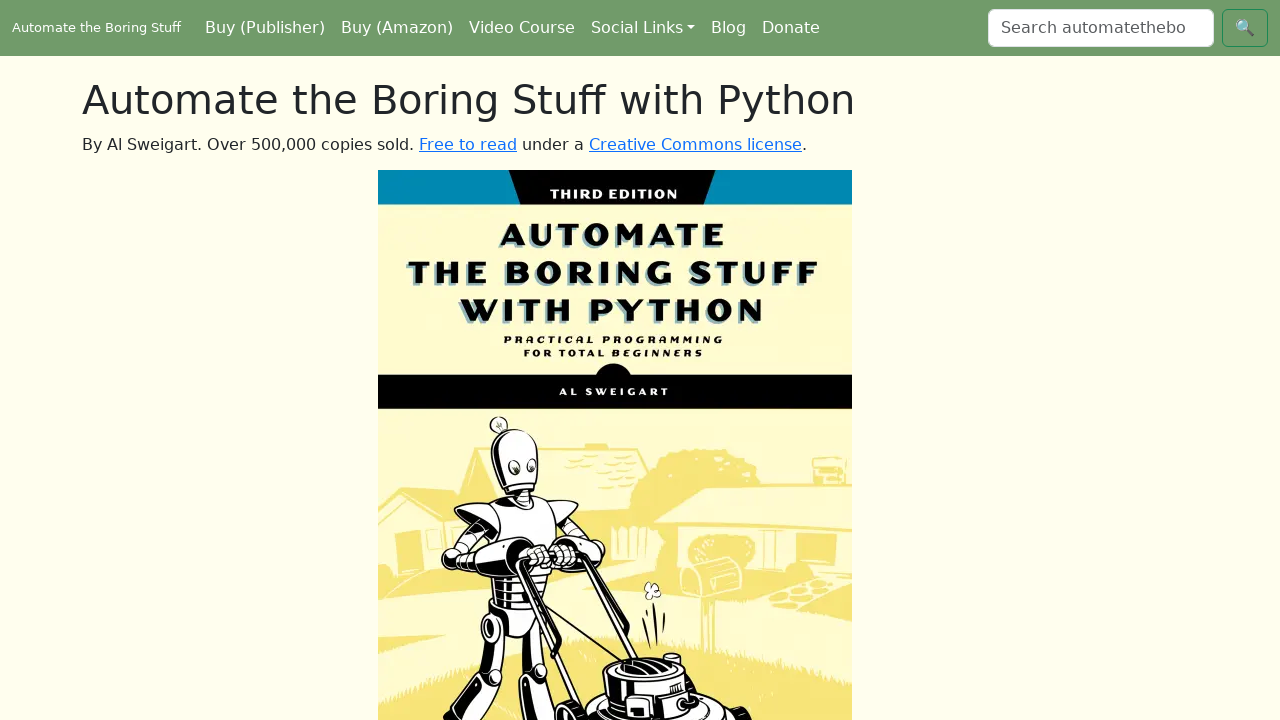

Clicked on the Introduction link to access the introduction chapter at (162, 361) on text=Introduction
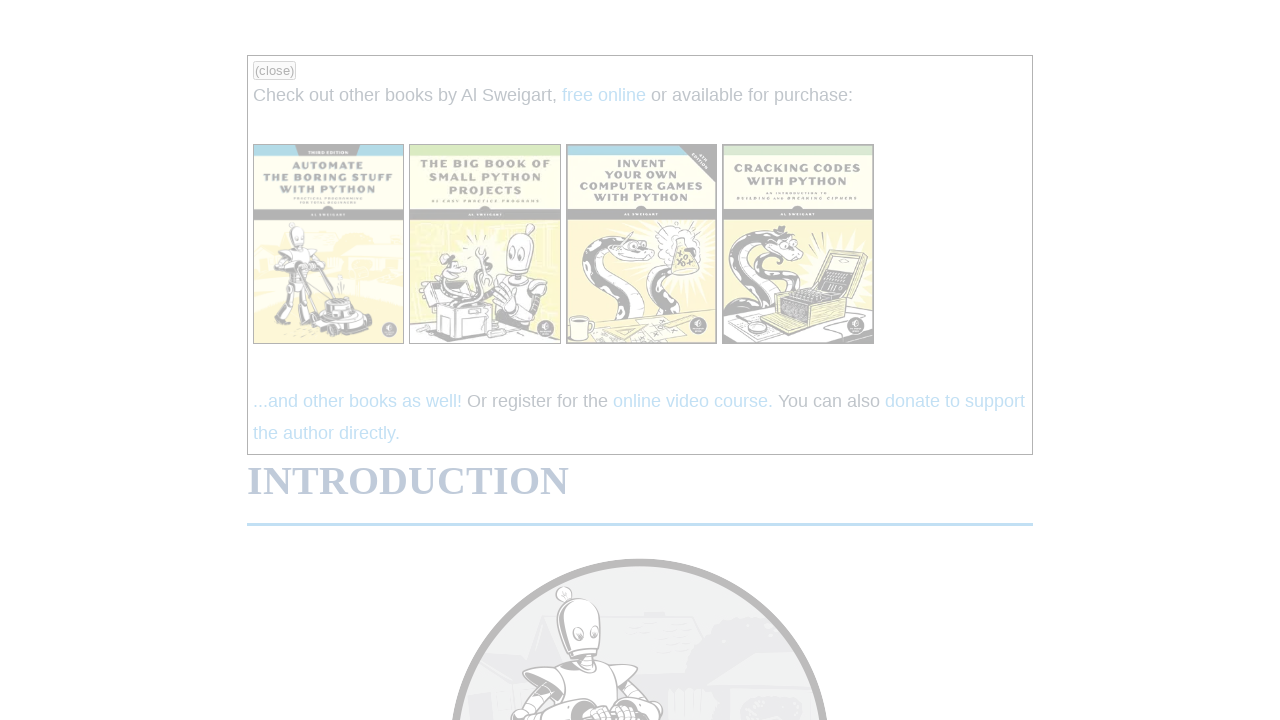

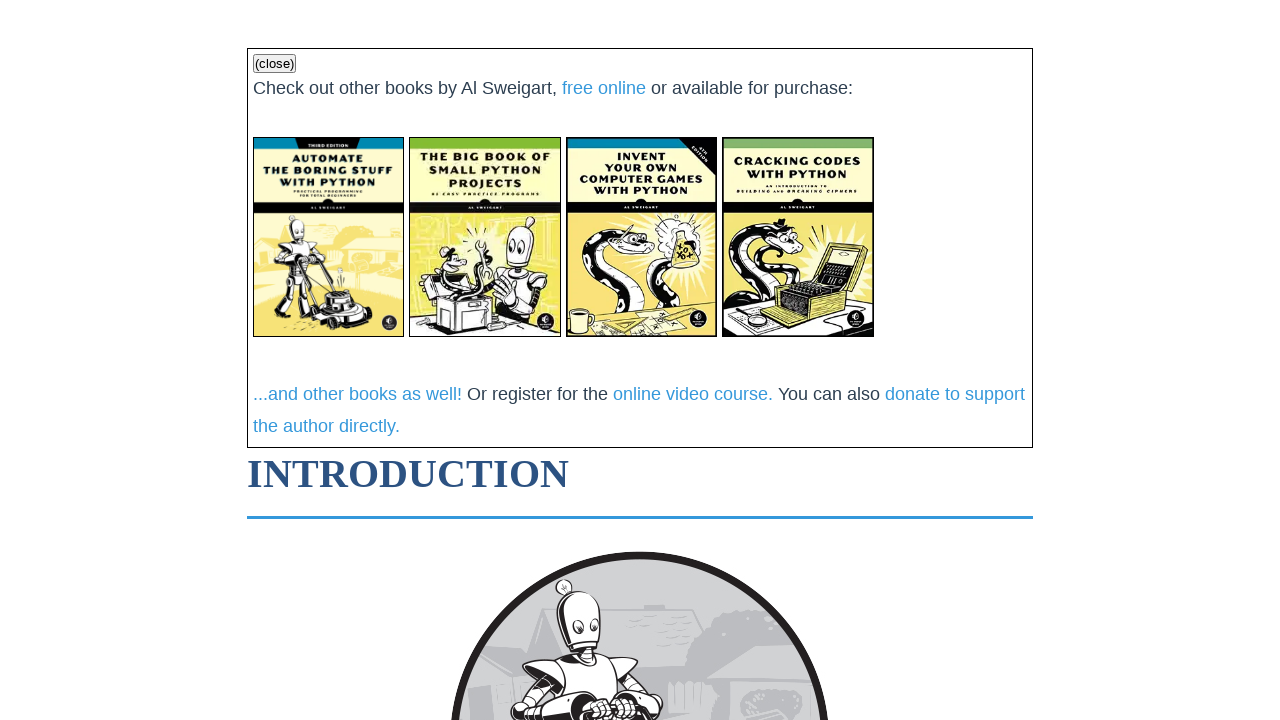